Fills an email field on a demo automation testing site and presses Enter to submit

Starting URL: https://demo.automationtesting.in/

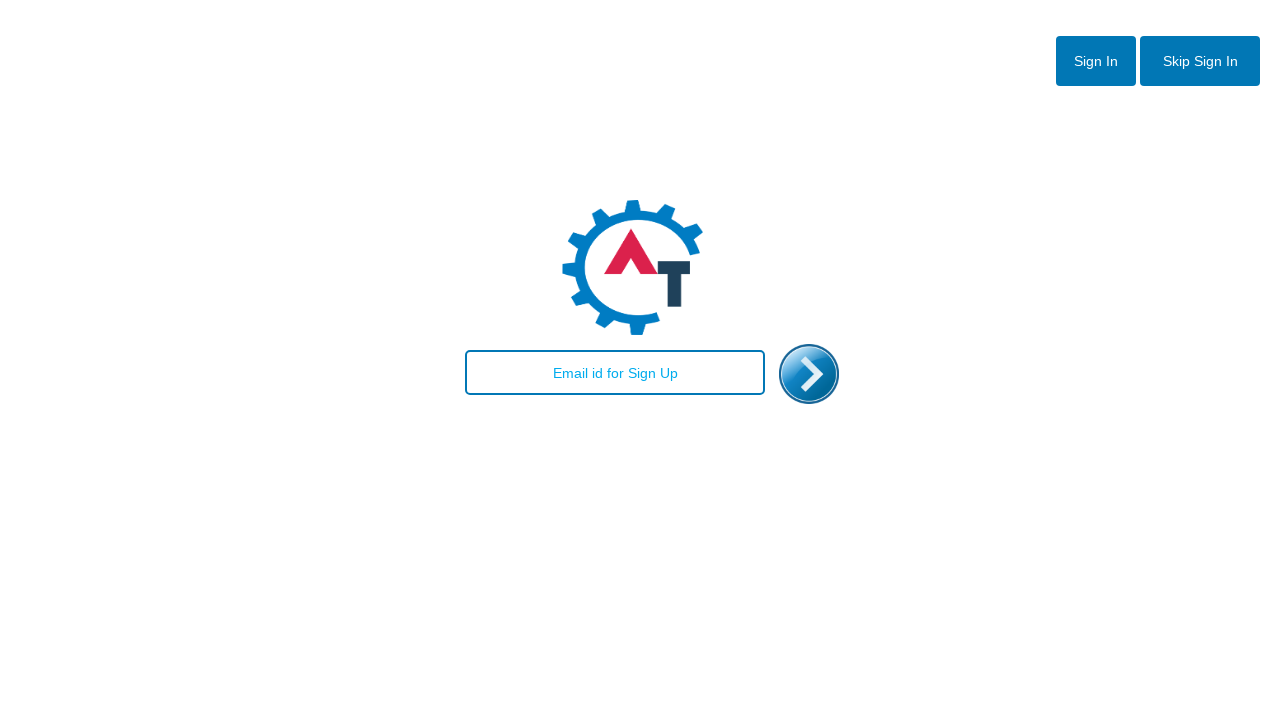

Filled email field with 'testuser123@gmail.com' on #email
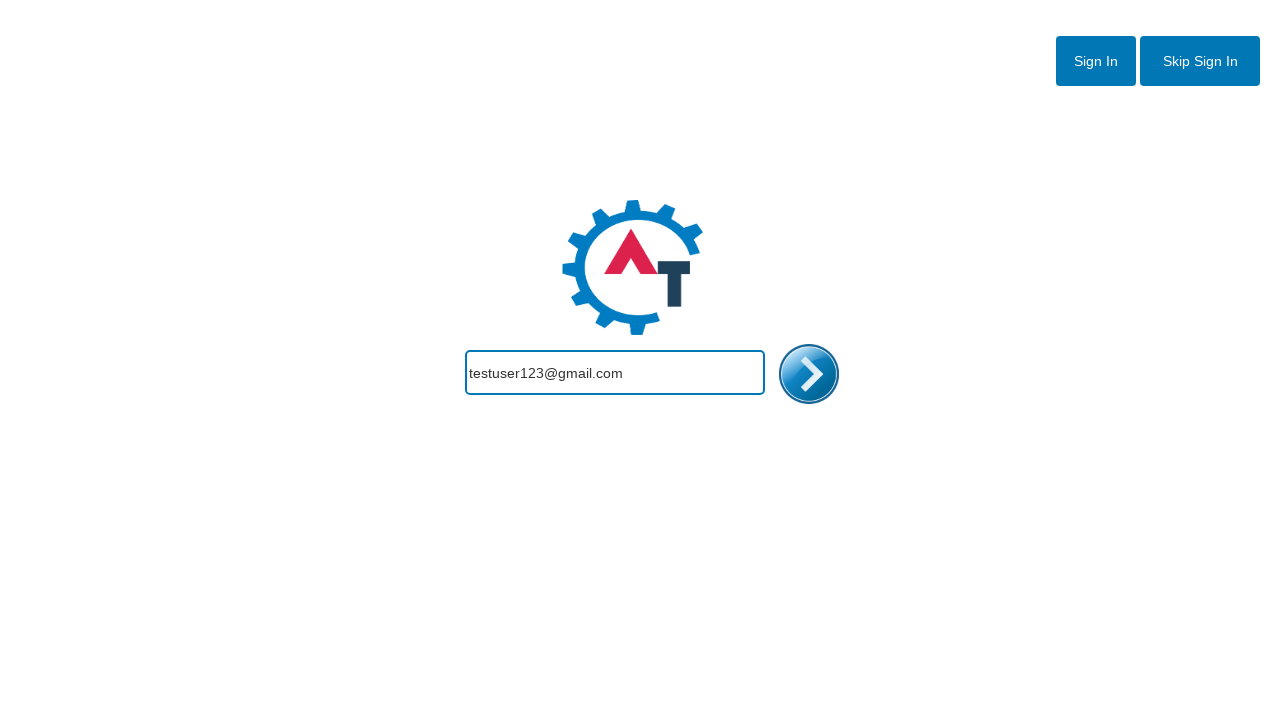

Pressed Enter key to submit email form on #email
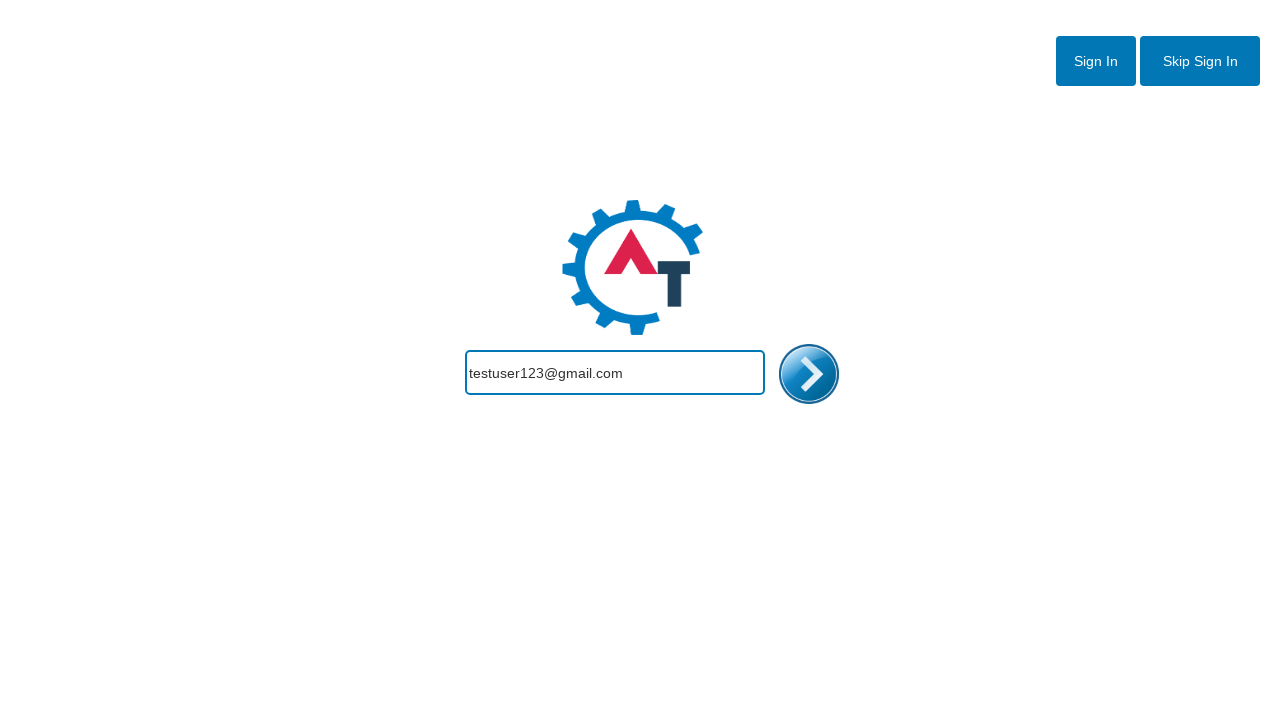

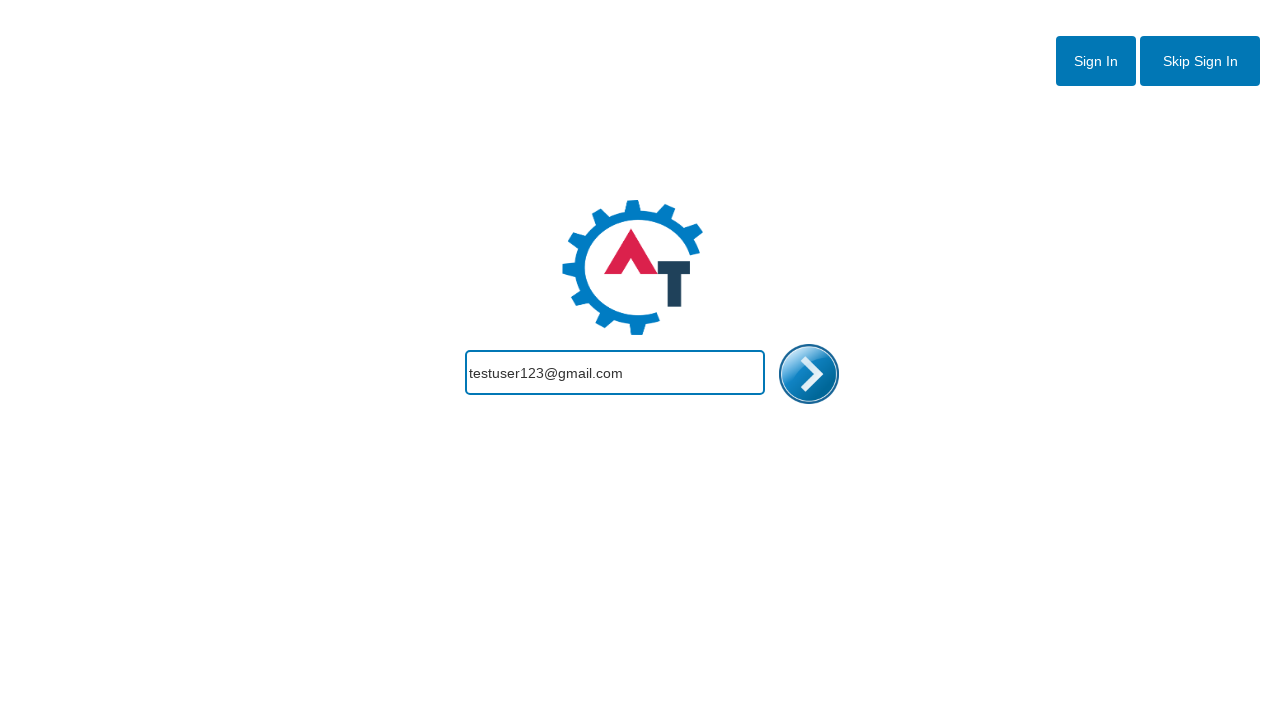